Tests RedRover School website by clicking the "About school" link and verifying the about us title is displayed correctly

Starting URL: https://redrover.school/?lang=en

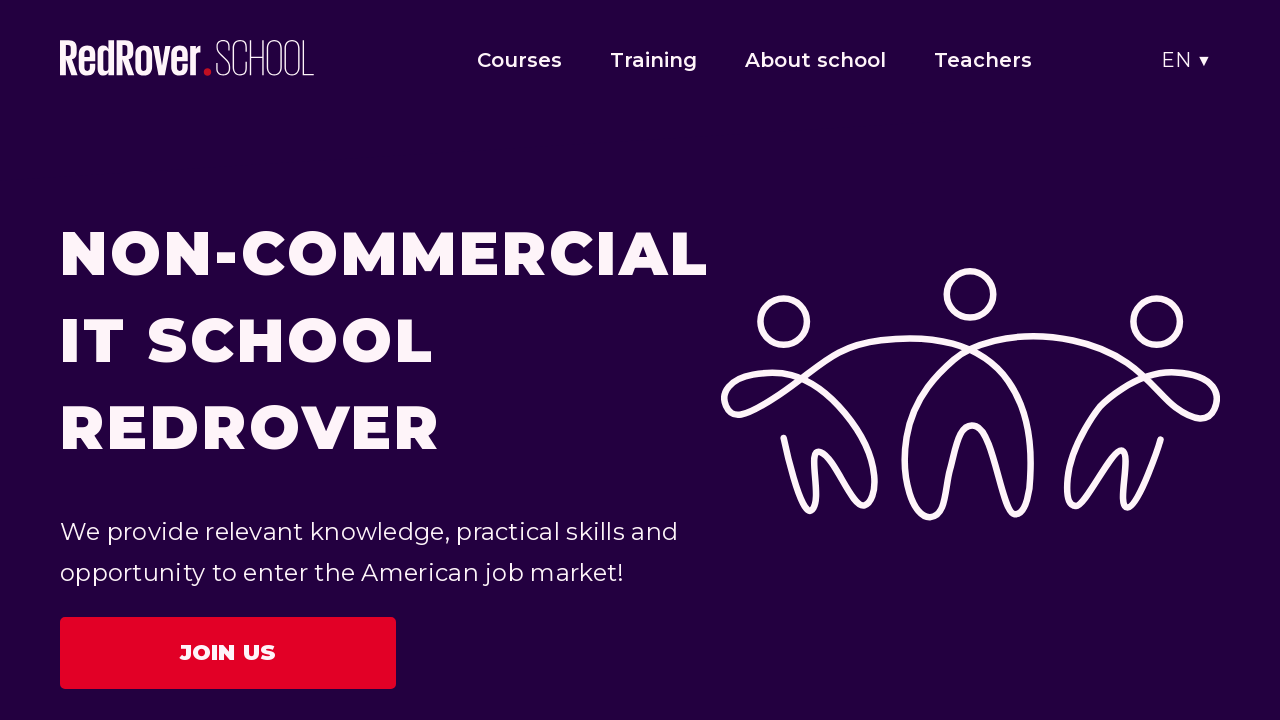

Clicked 'About school' link at (816, 60) on text=About school
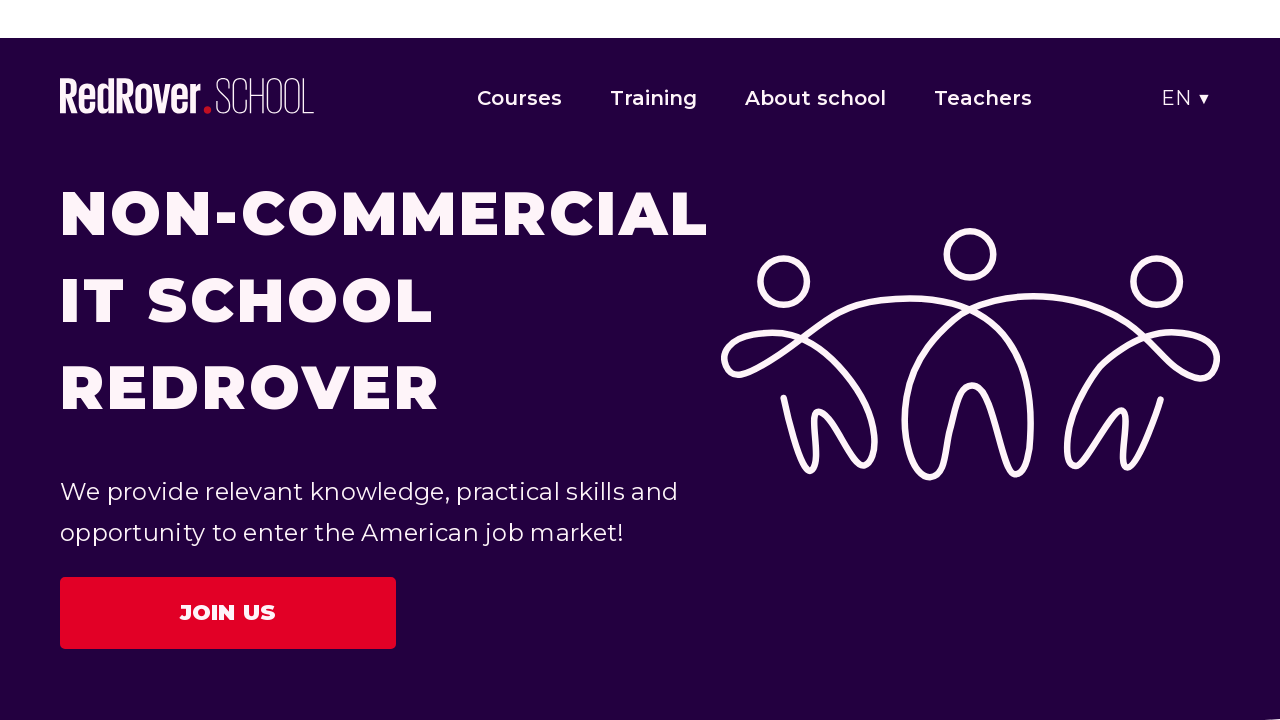

About us title loaded
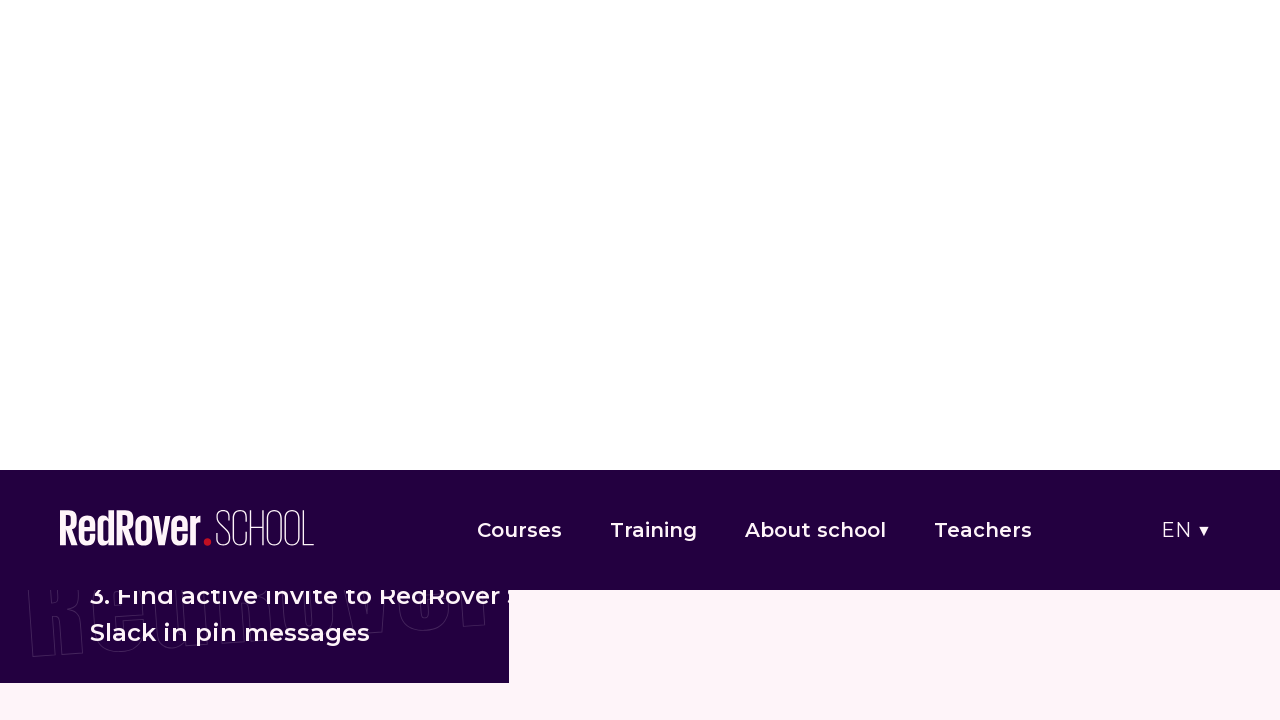

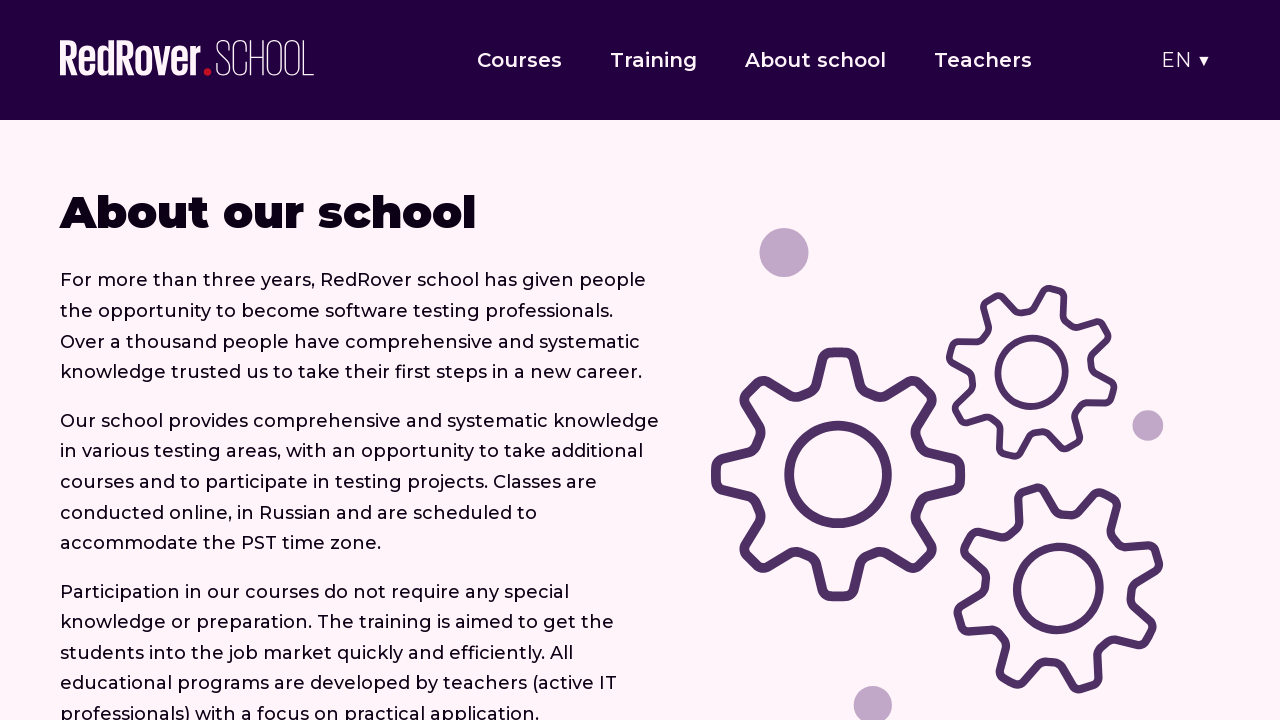